Tests browser window resizing functionality by setting the viewport to a specific dimension (700x400) on the jQuery dblclick API documentation page.

Starting URL: https://api.jquery.com/dbclick

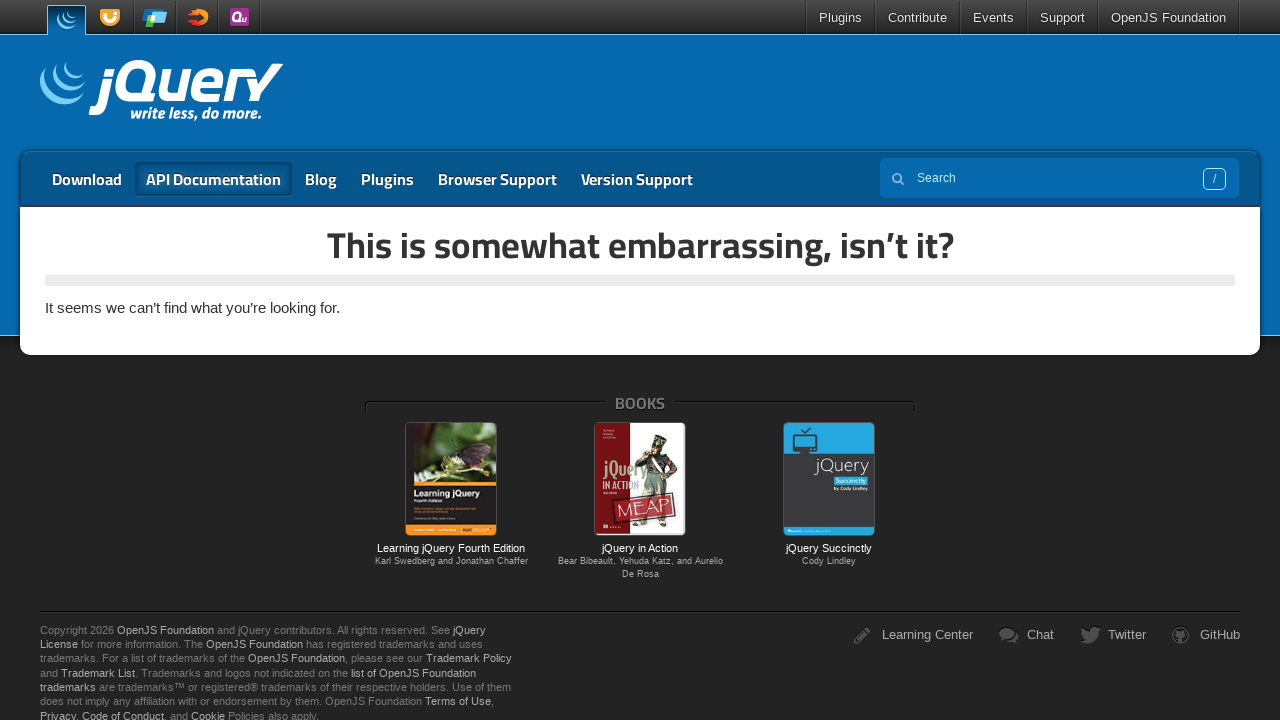

Set viewport size to 700x400
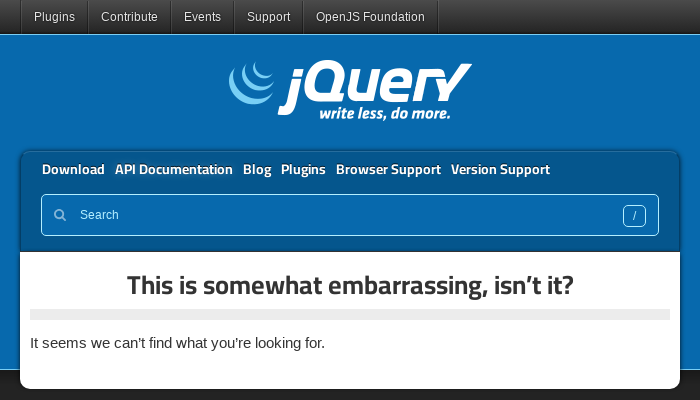

Page loaded successfully after viewport resize
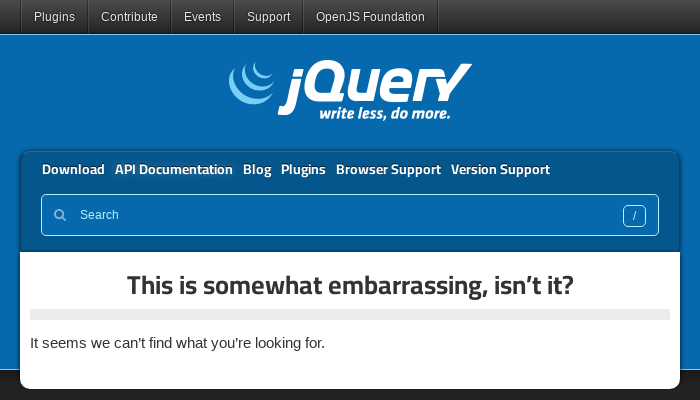

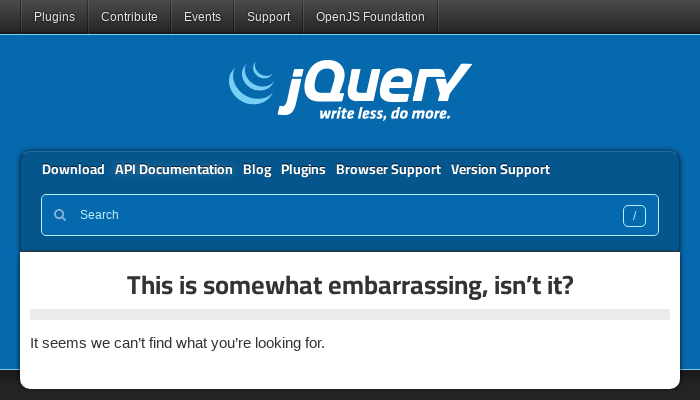